Tests the search filter functionality on a product offers page by searching for "Rice" and verifying that the filtered results match the displayed items

Starting URL: https://rahulshettyacademy.com/seleniumPractise/#/offers

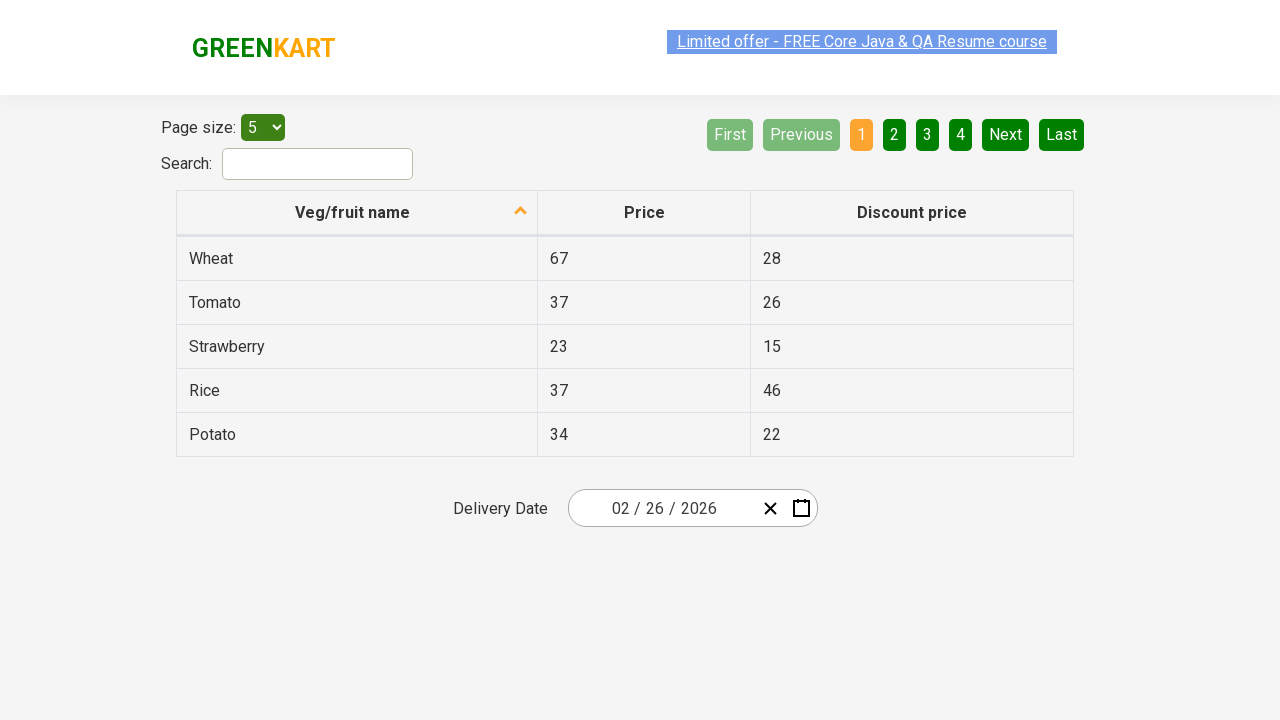

Entered 'Rice' in the search field on #search-field
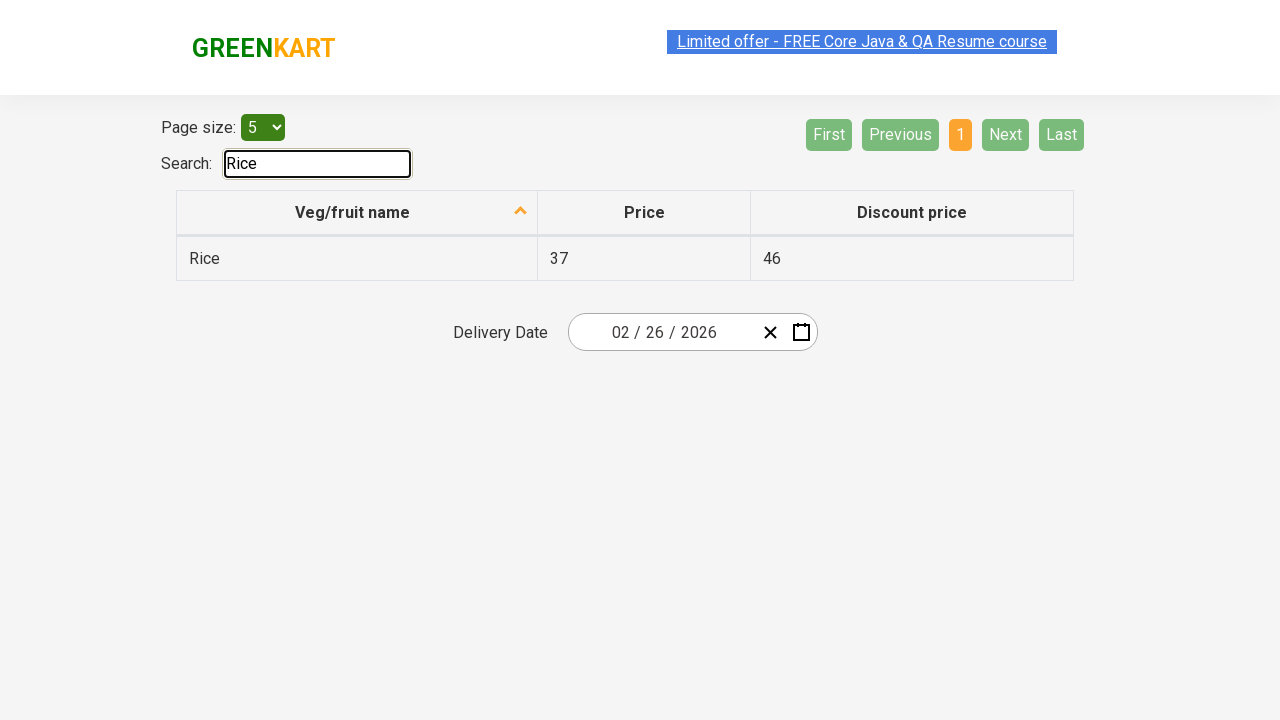

Waited for filter to apply
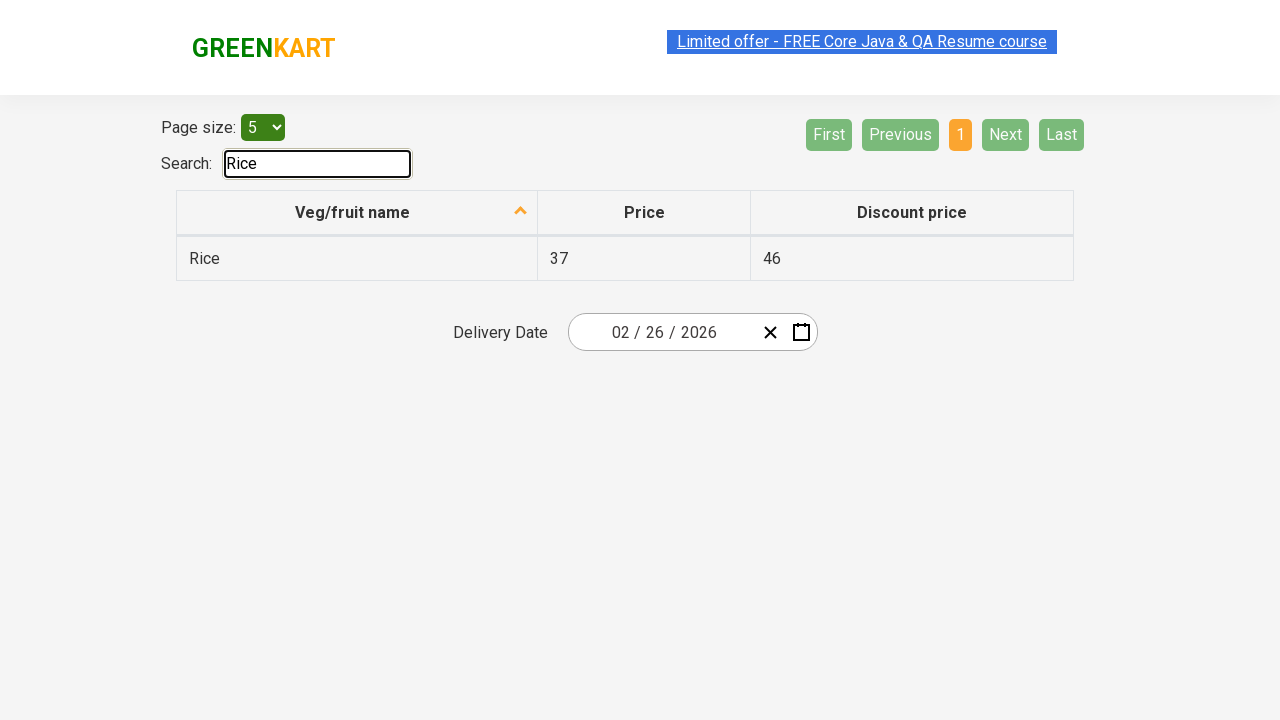

Retrieved all filtered product items from table
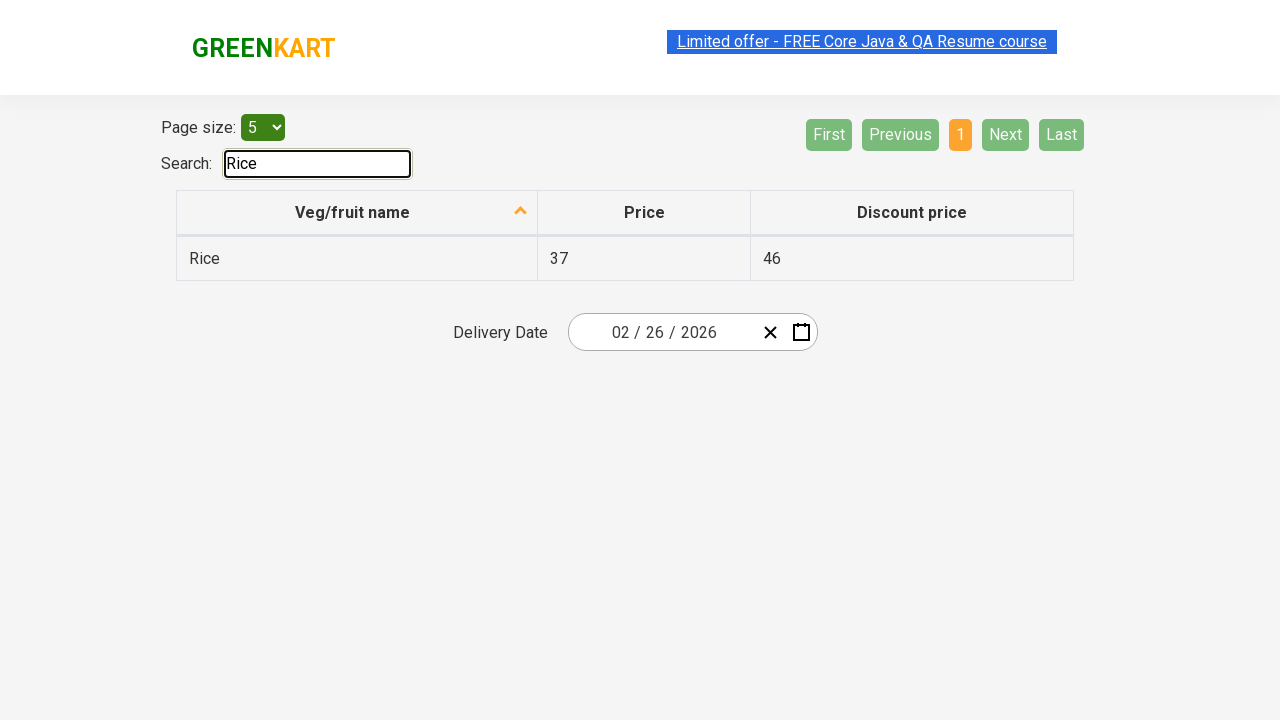

Verified filtered item contains 'Rice': Rice
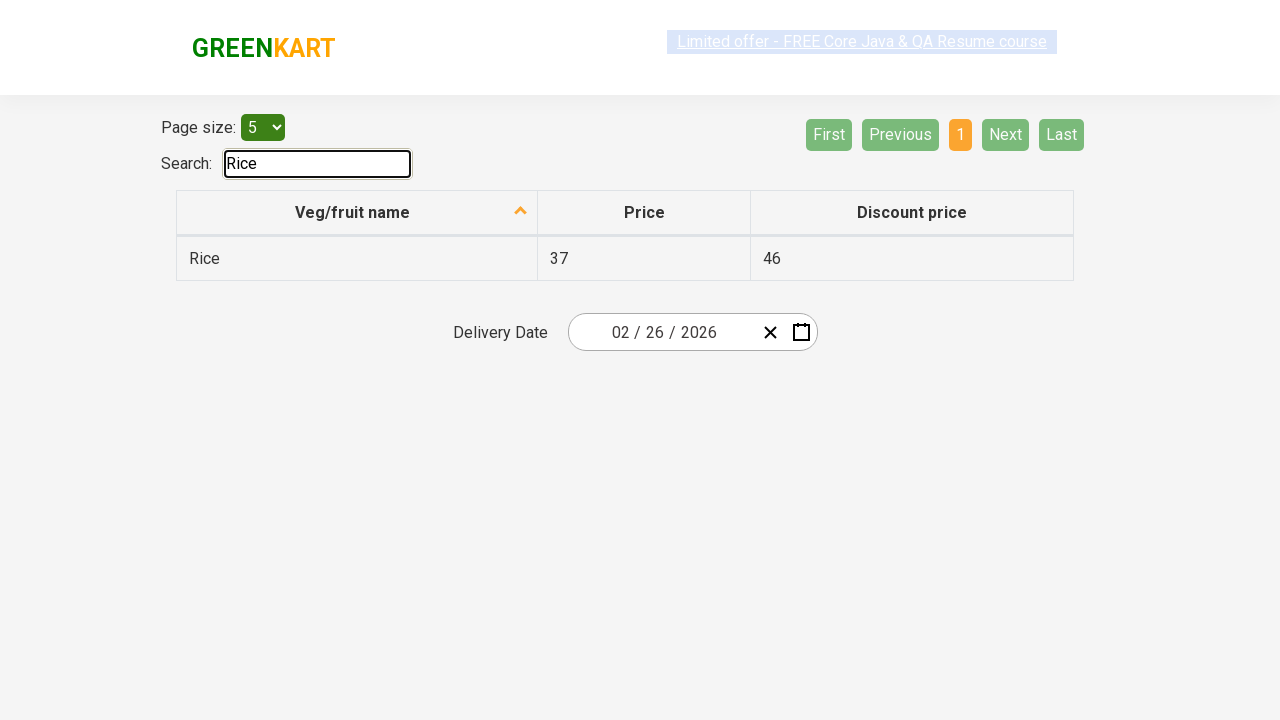

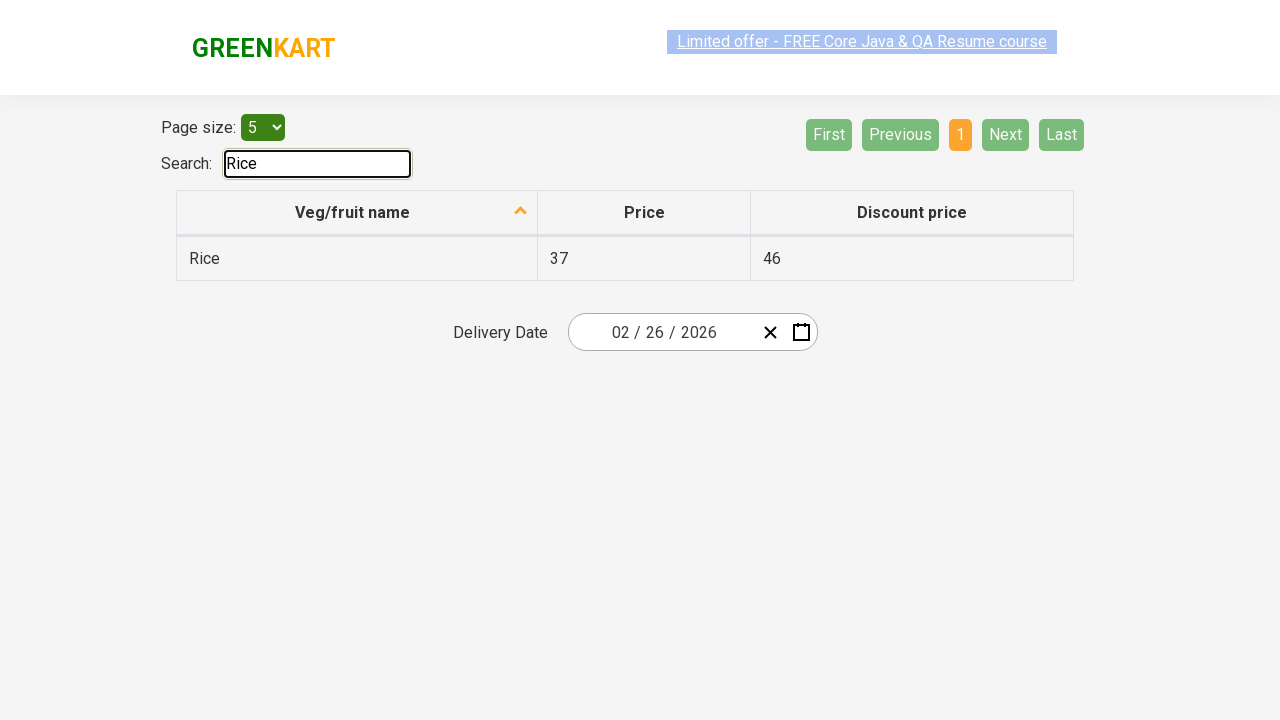